Tests drag and drop functionality on the jQuery UI droppable demo page by dragging an element and dropping it onto a target area within an iframe.

Starting URL: https://jqueryui.com/droppable/

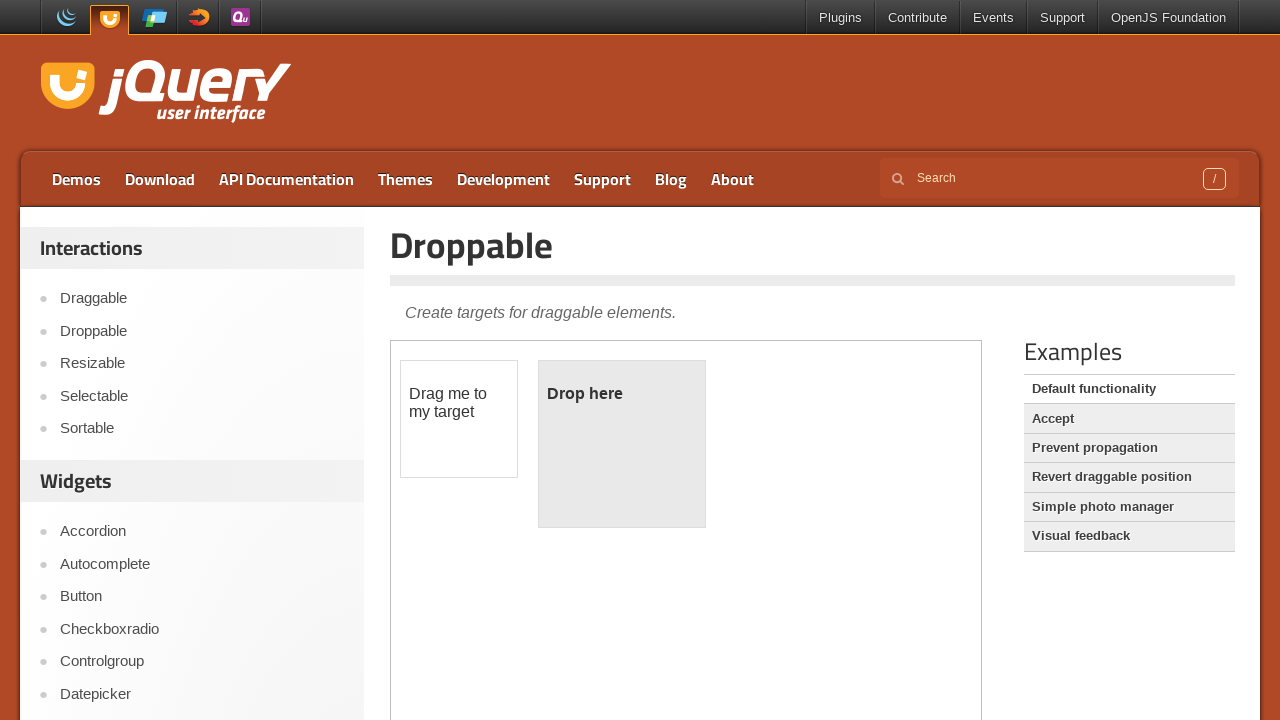

Located the demo iframe
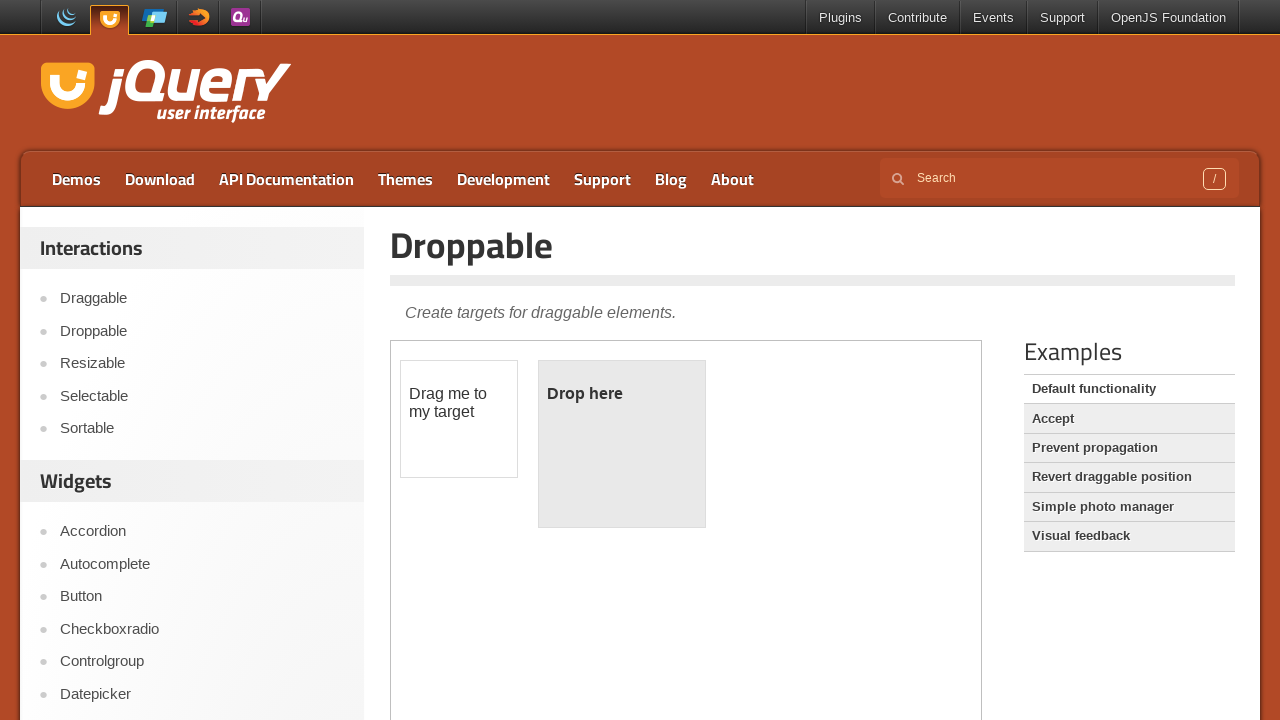

Located the draggable element
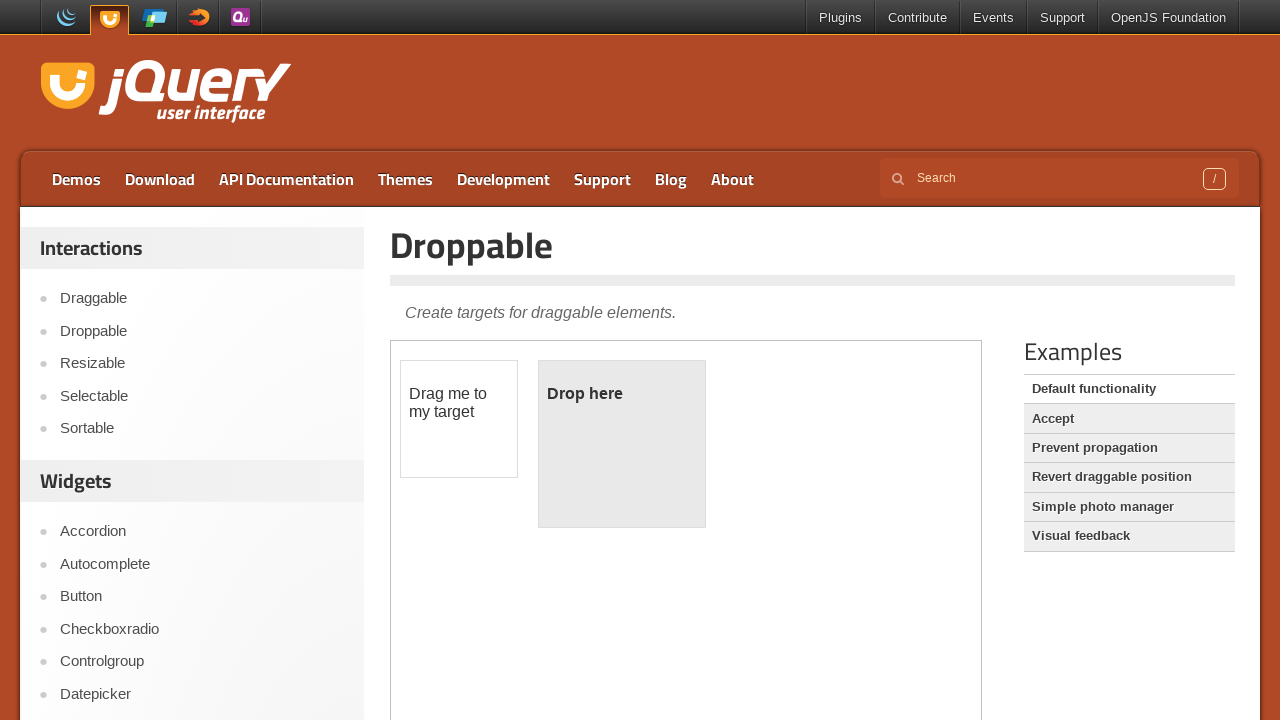

Located the droppable target element
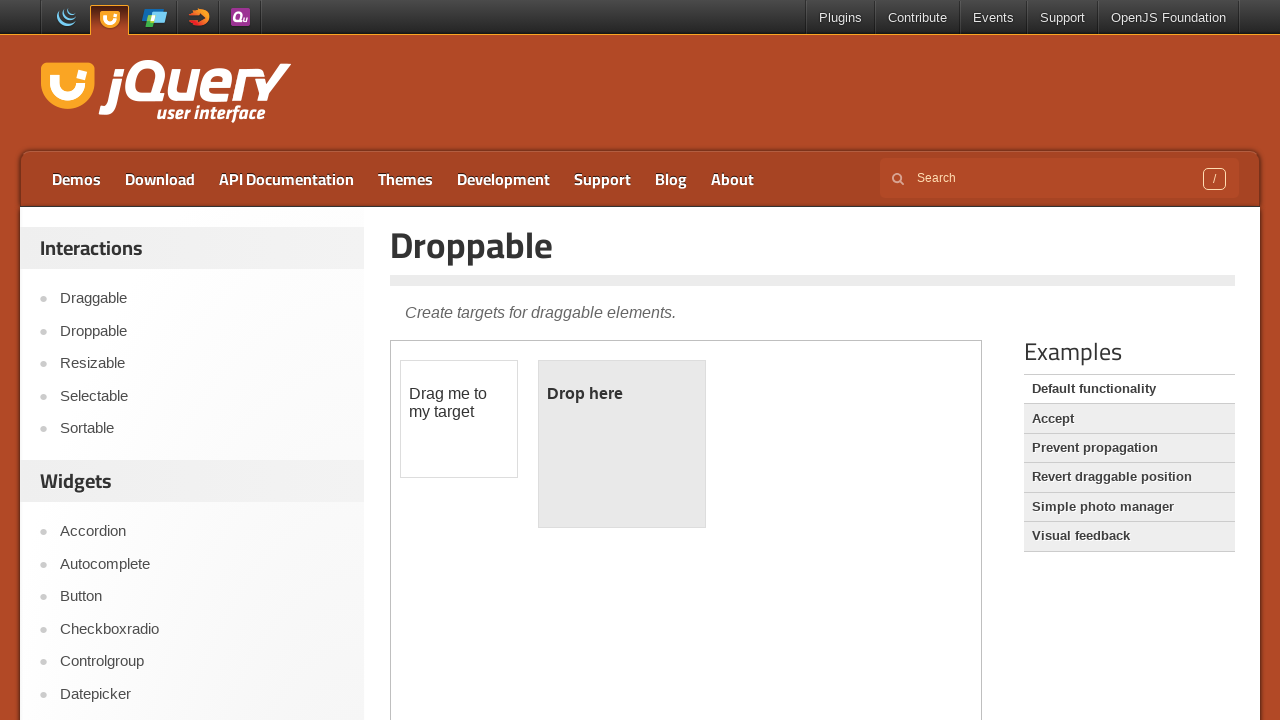

Dragged the source element and dropped it onto the target at (622, 444)
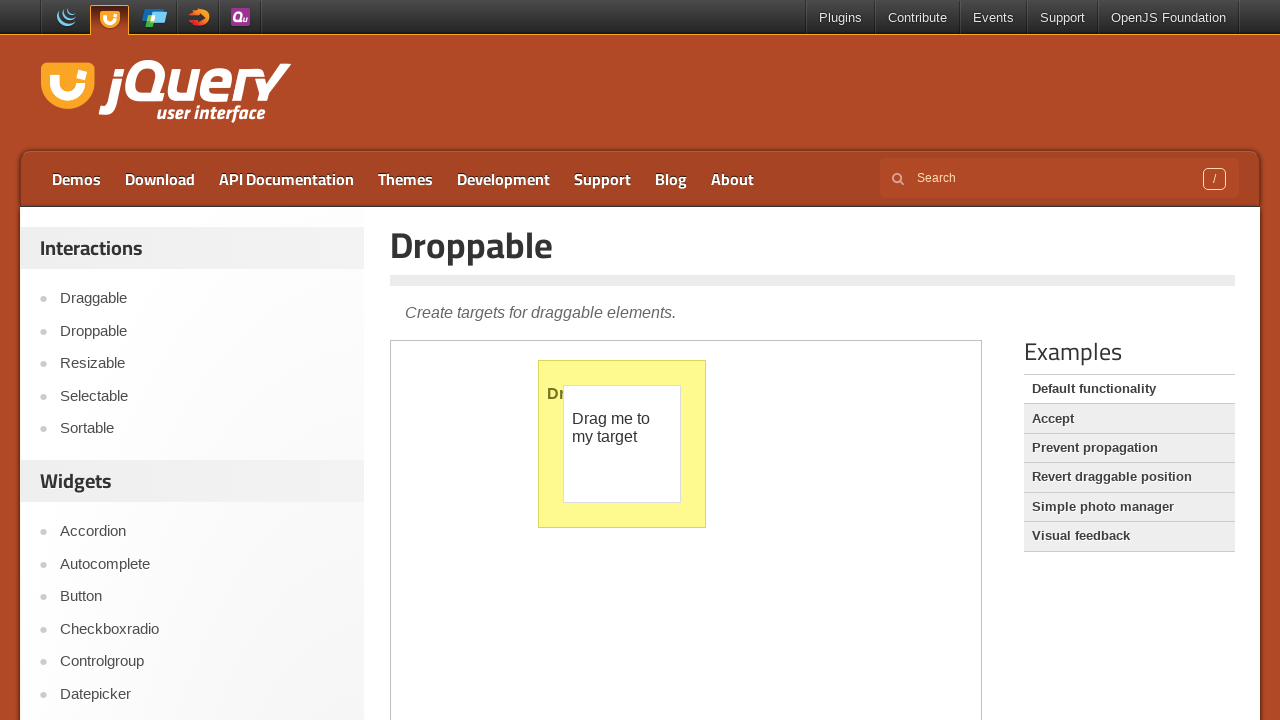

Verified drop completed - target element now displays 'Dropped!'
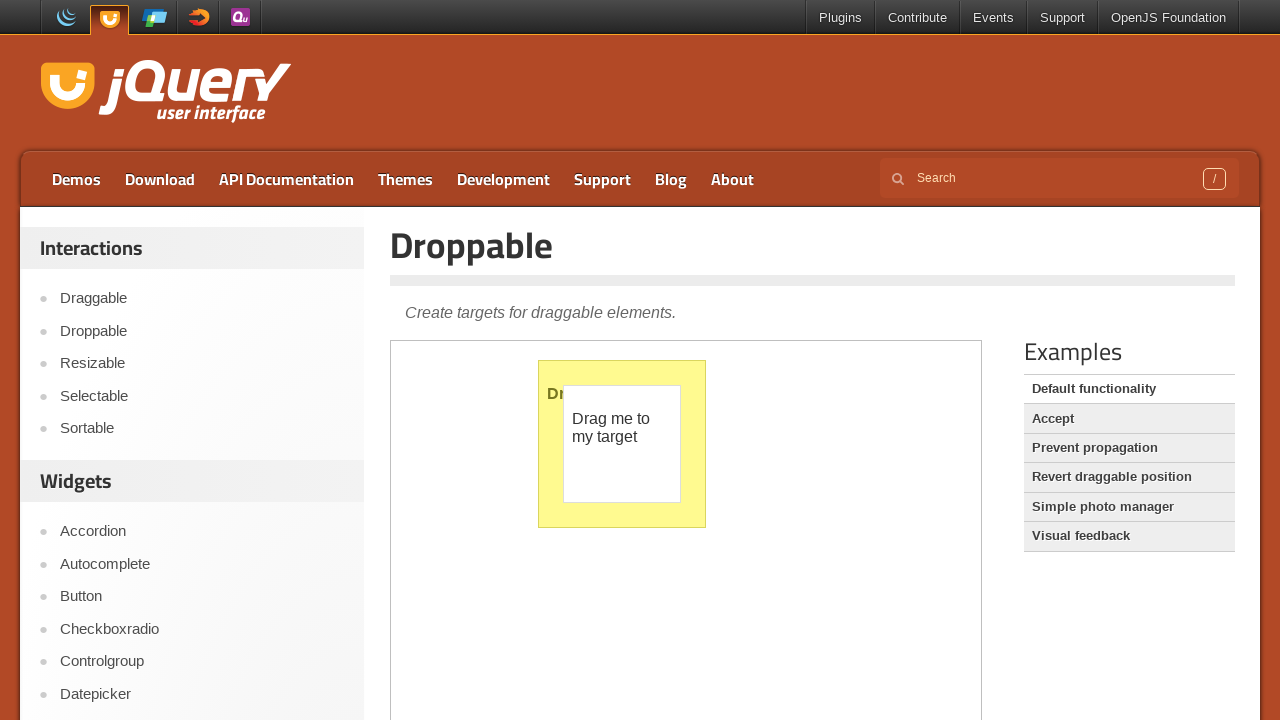

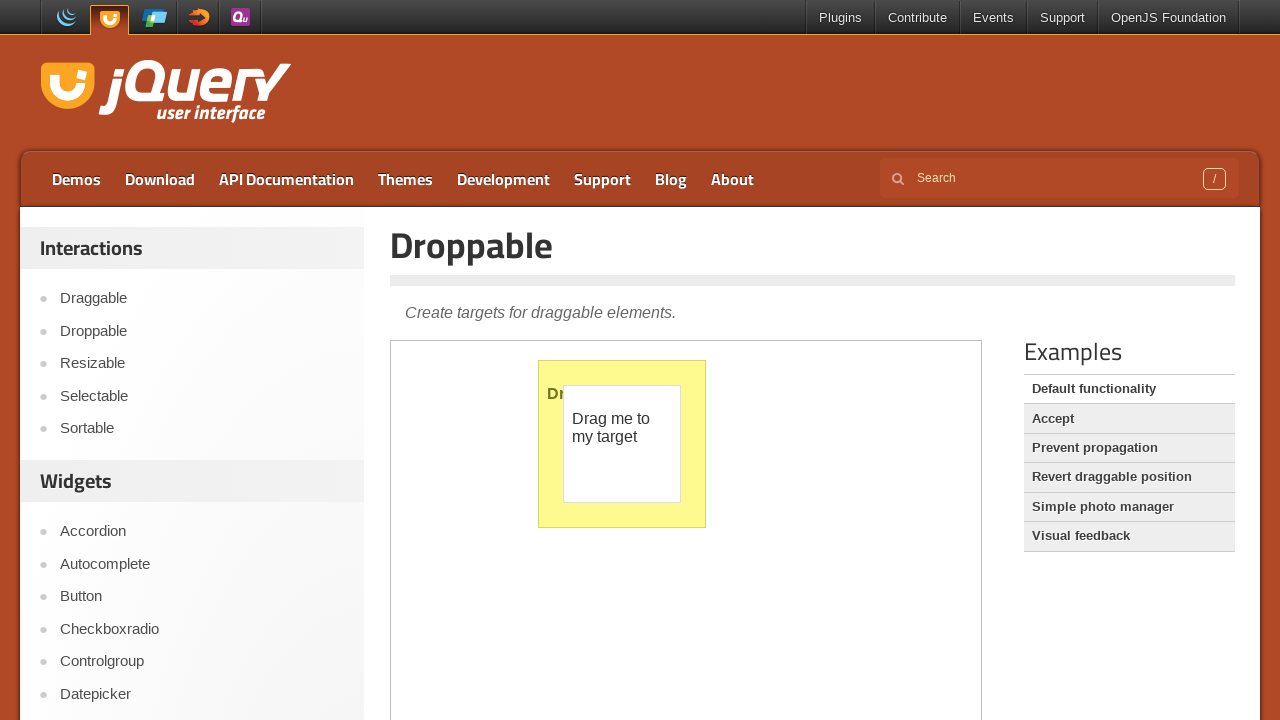